Tests dynamic loading functionality by clicking a start button and verifying that "Hello World!" text appears after the loading completes.

Starting URL: https://automationfc.github.io/dynamic-loading/

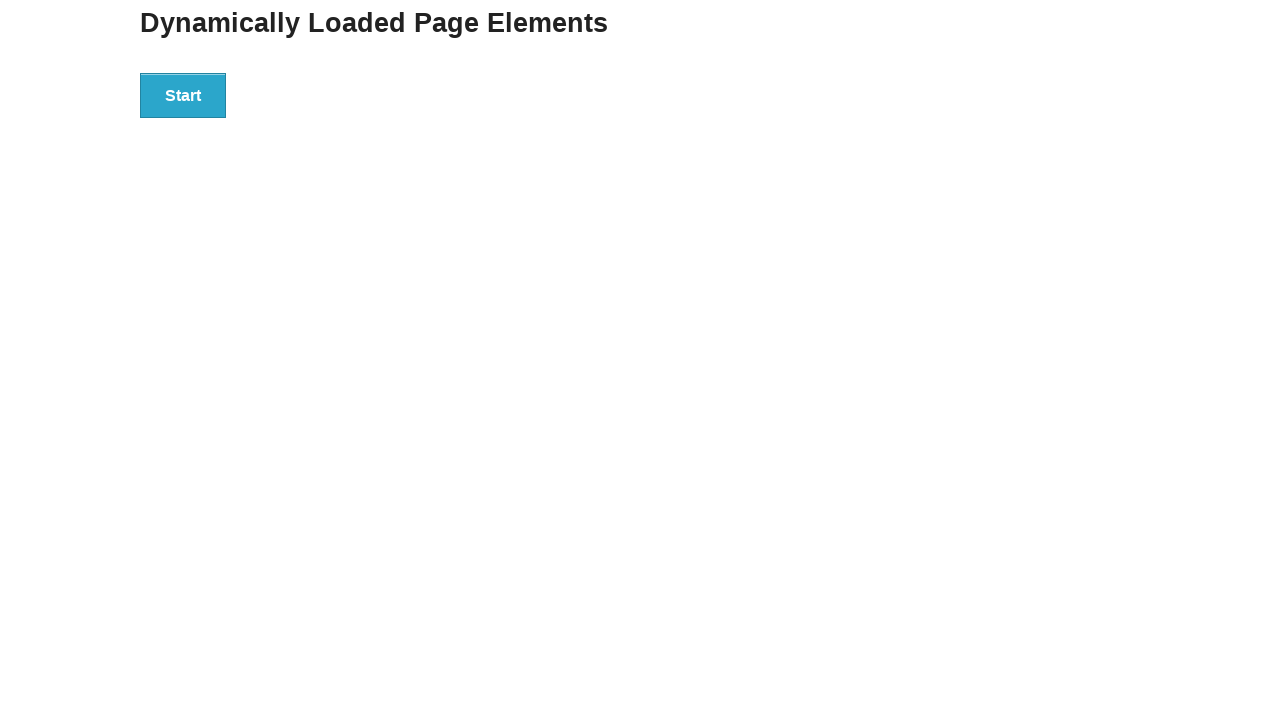

Clicked start button to trigger dynamic loading at (183, 95) on xpath=//div[@id='start']/button
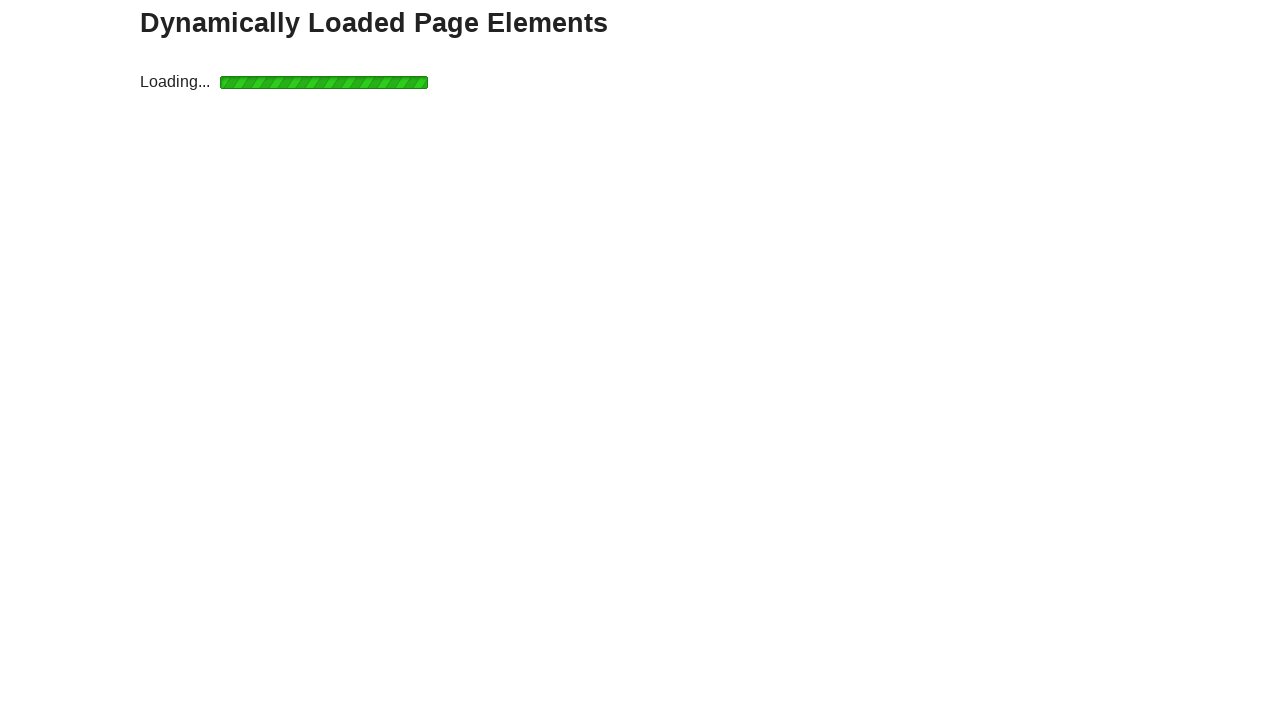

Finish element loaded after dynamic loading completed
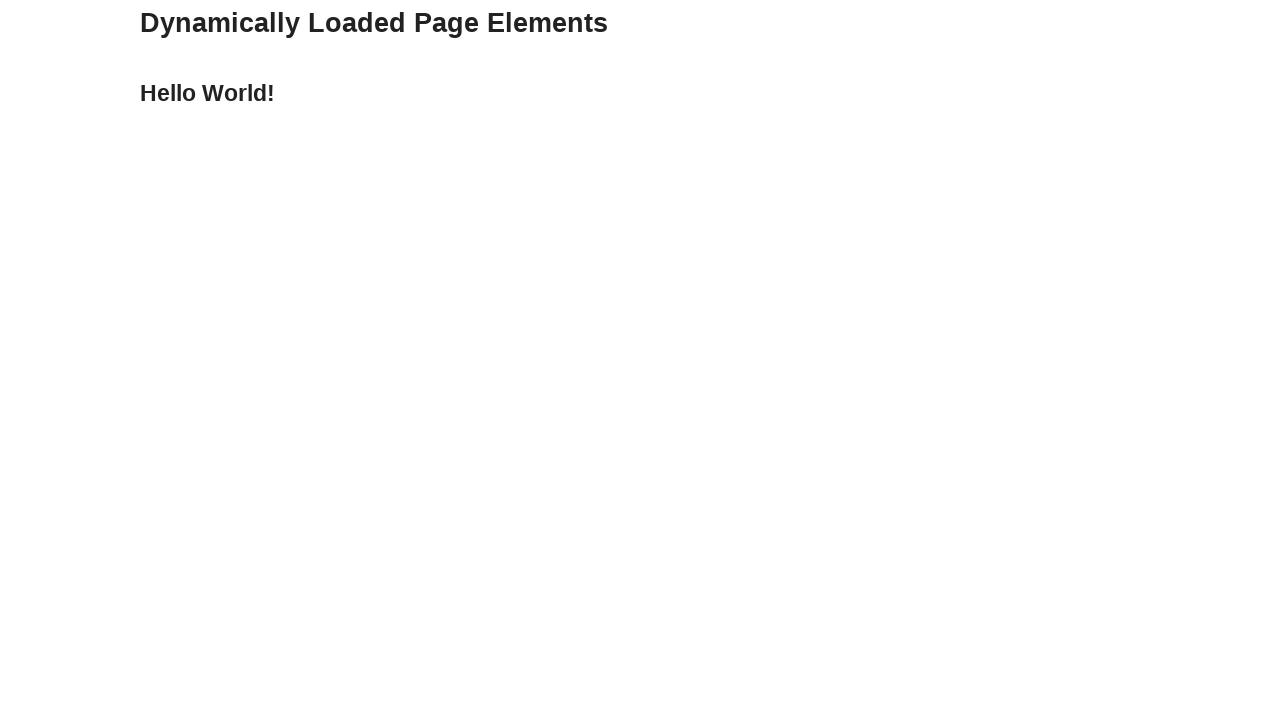

Retrieved finish text: Hello World!
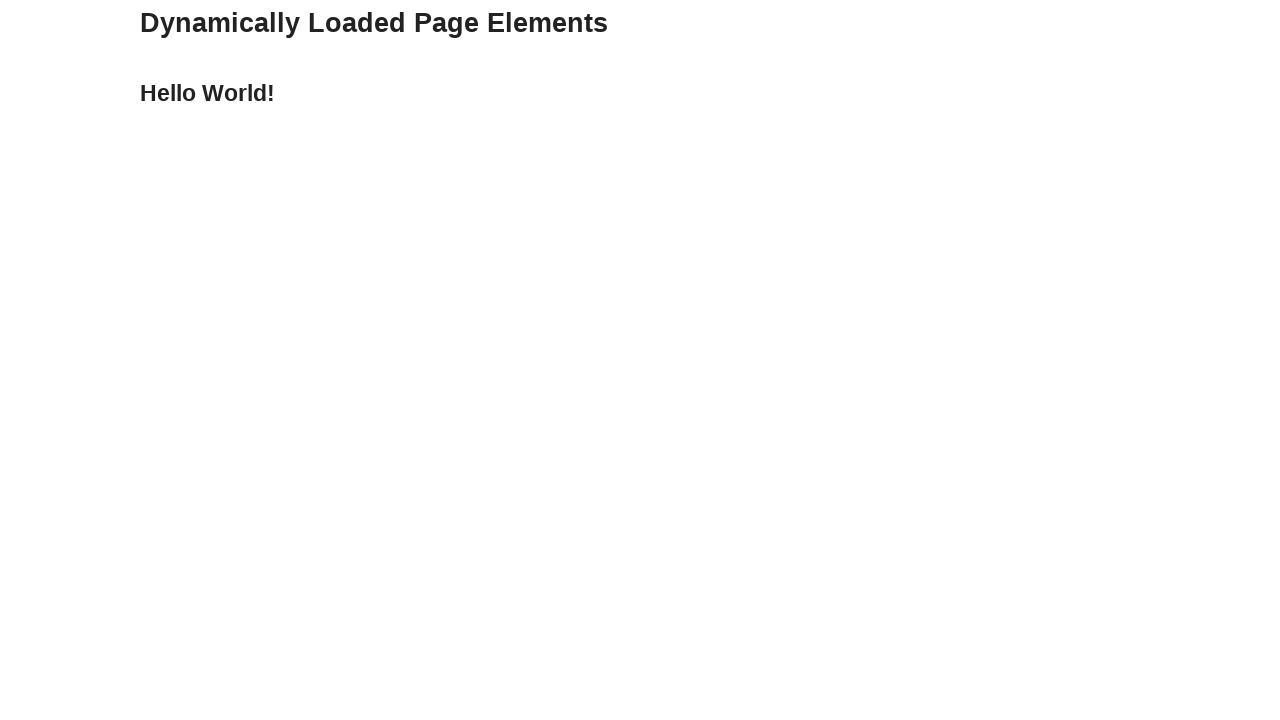

Verified that finish text equals 'Hello World!'
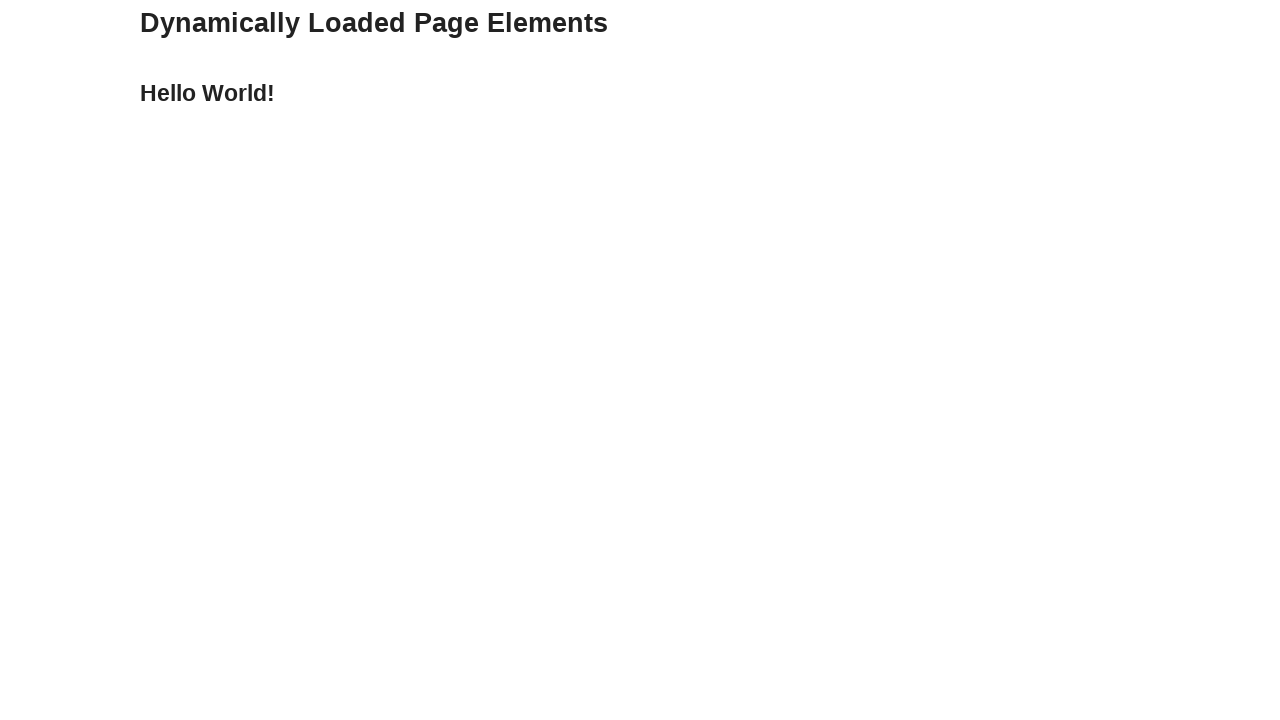

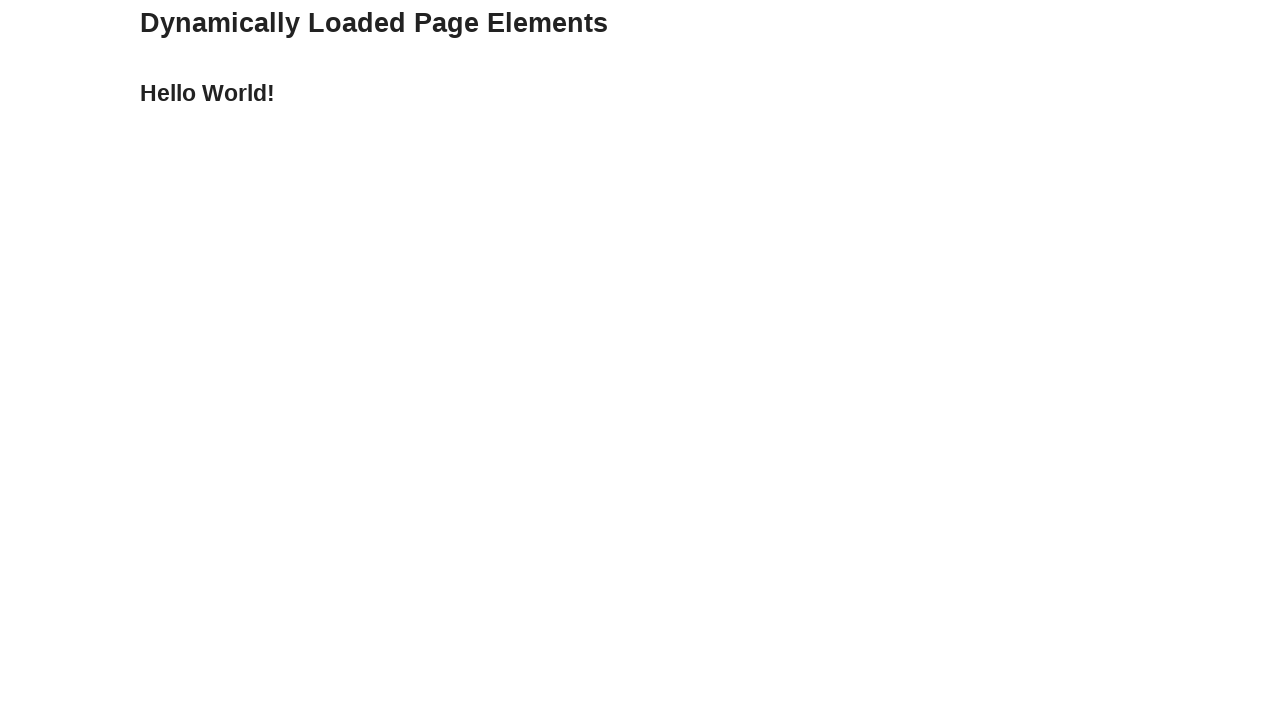